Tests accepting a JavaScript confirm dialog by clicking a button that triggers a popup and accepting it

Starting URL: https://rahulshettyacademy.com/AutomationPractice/

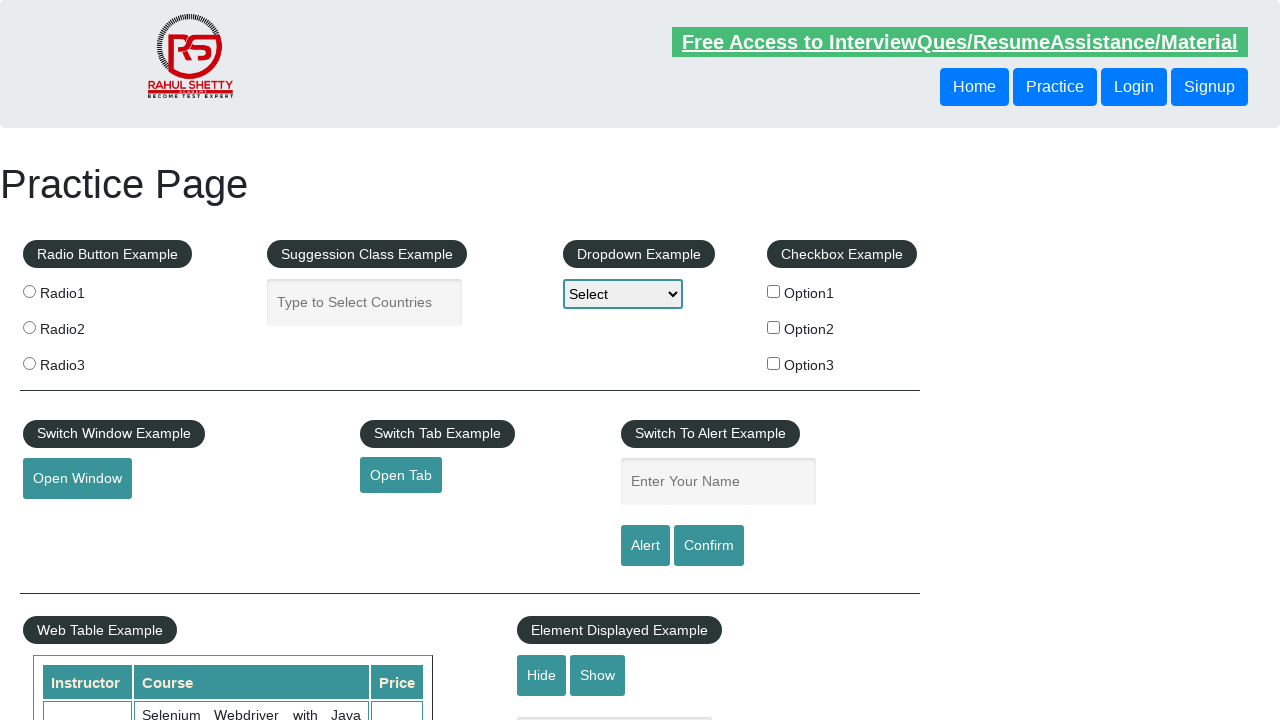

Set up dialog handler to accept JavaScript confirm dialog
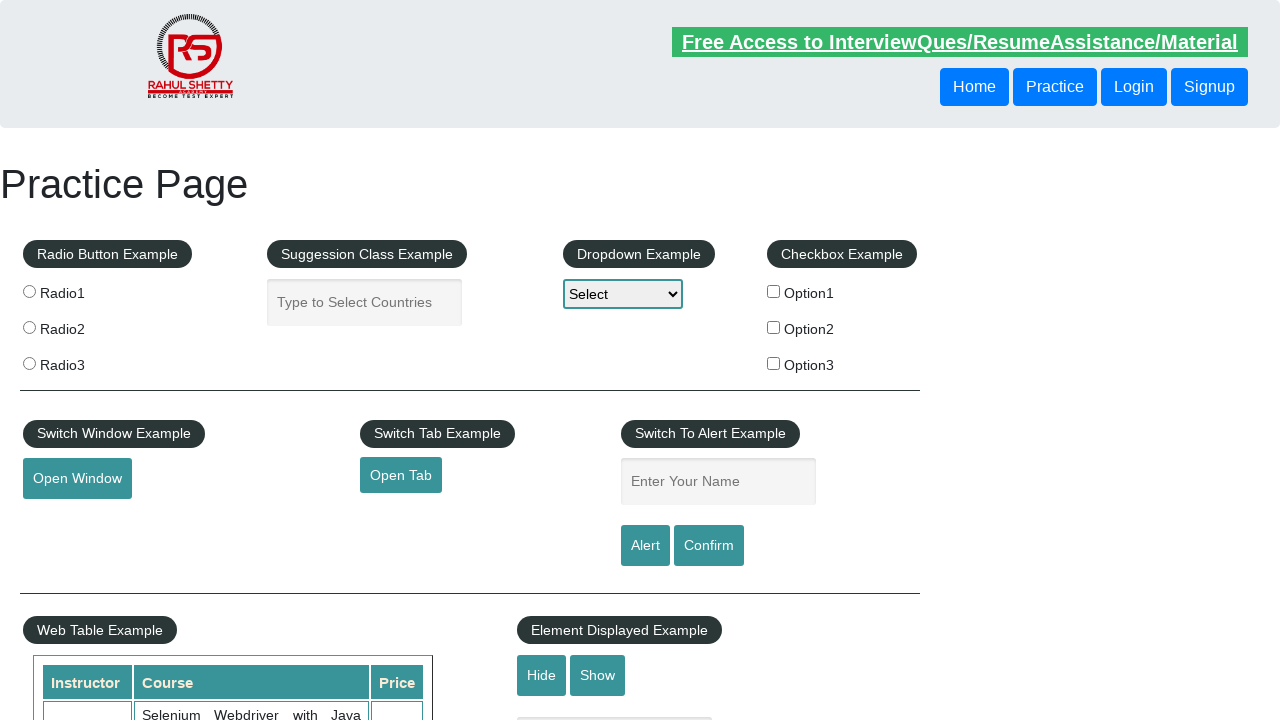

Clicked confirm button to trigger popup dialog at (709, 546) on #confirmbtn
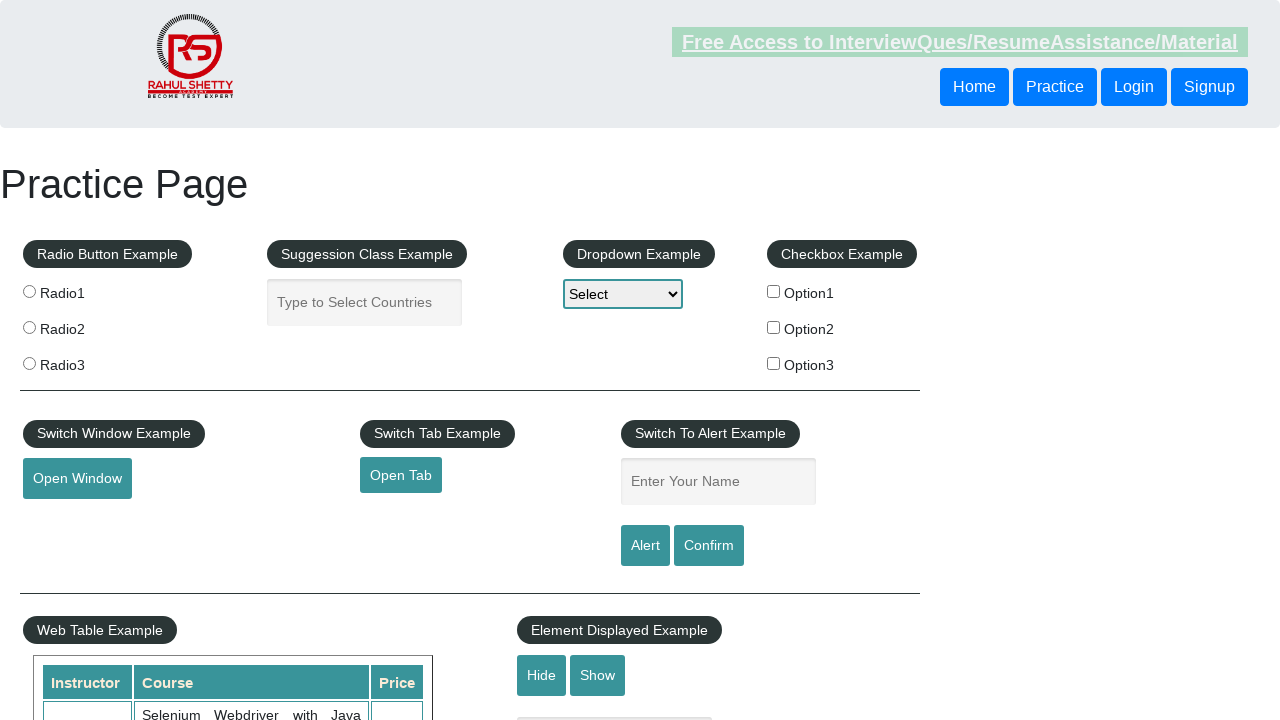

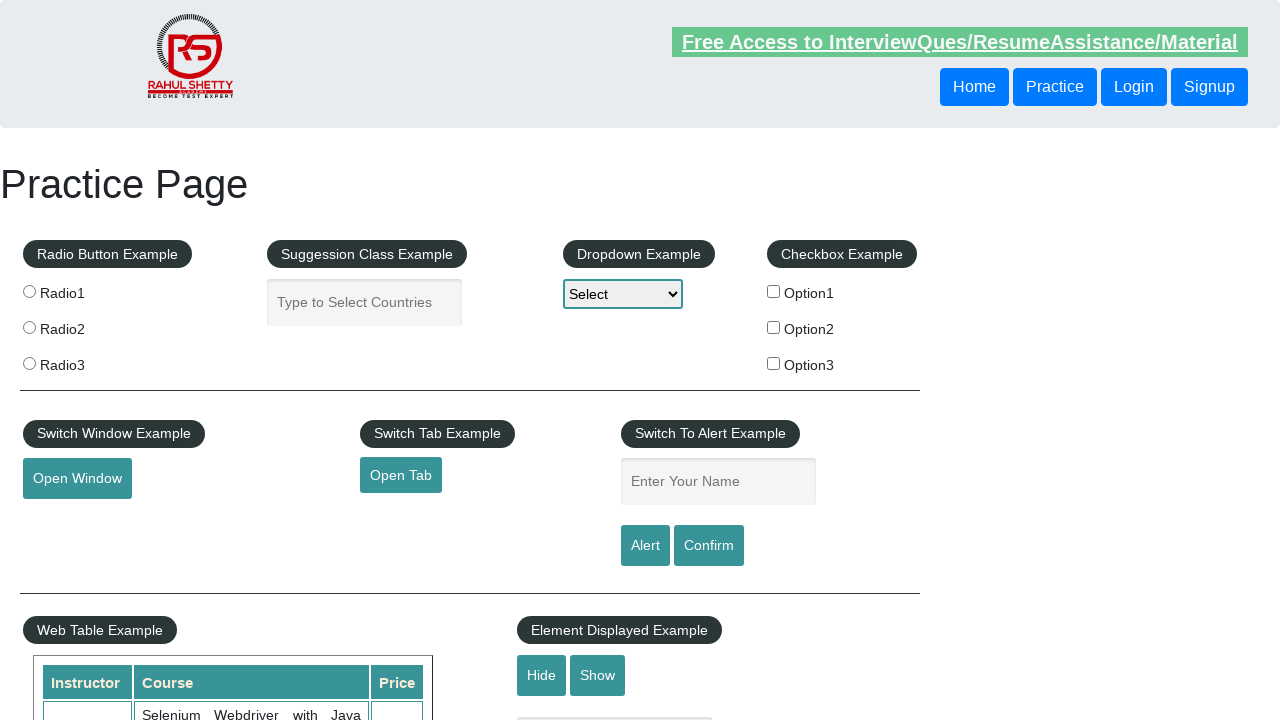